Tests dynamic loading functionality by clicking the Start button and waiting for "Hello World!" text to appear on the page

Starting URL: https://the-internet.herokuapp.com/dynamic_loading/1

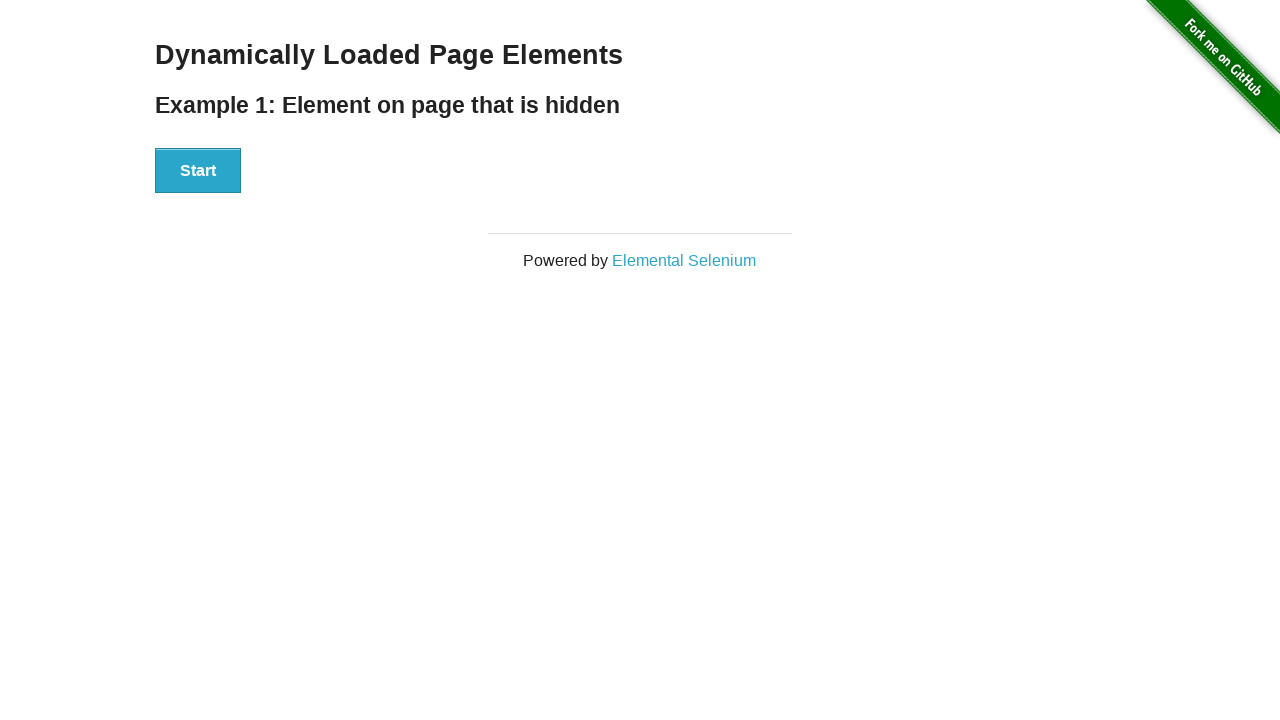

Clicked the Start button to initiate dynamic loading at (198, 171) on xpath=//div[@id='start']//button
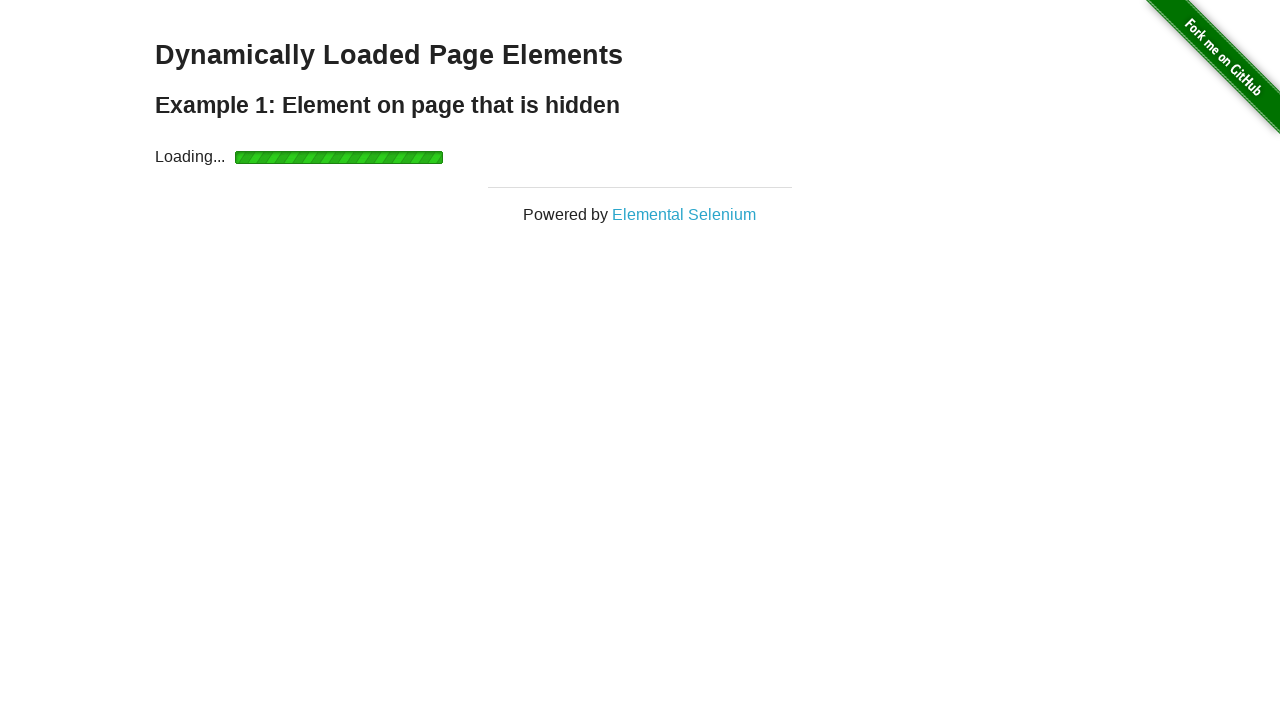

Waited for 'Hello World!' text to appear and become visible
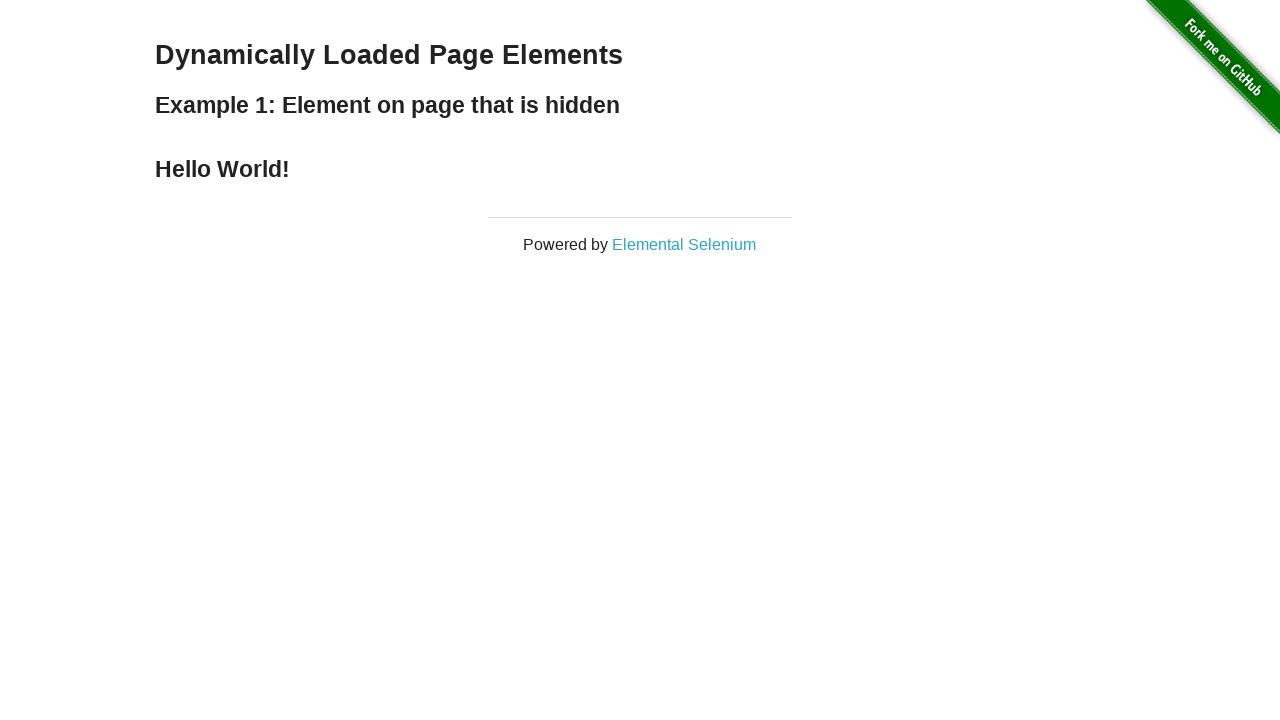

Verified that the element contains 'Hello World!' text
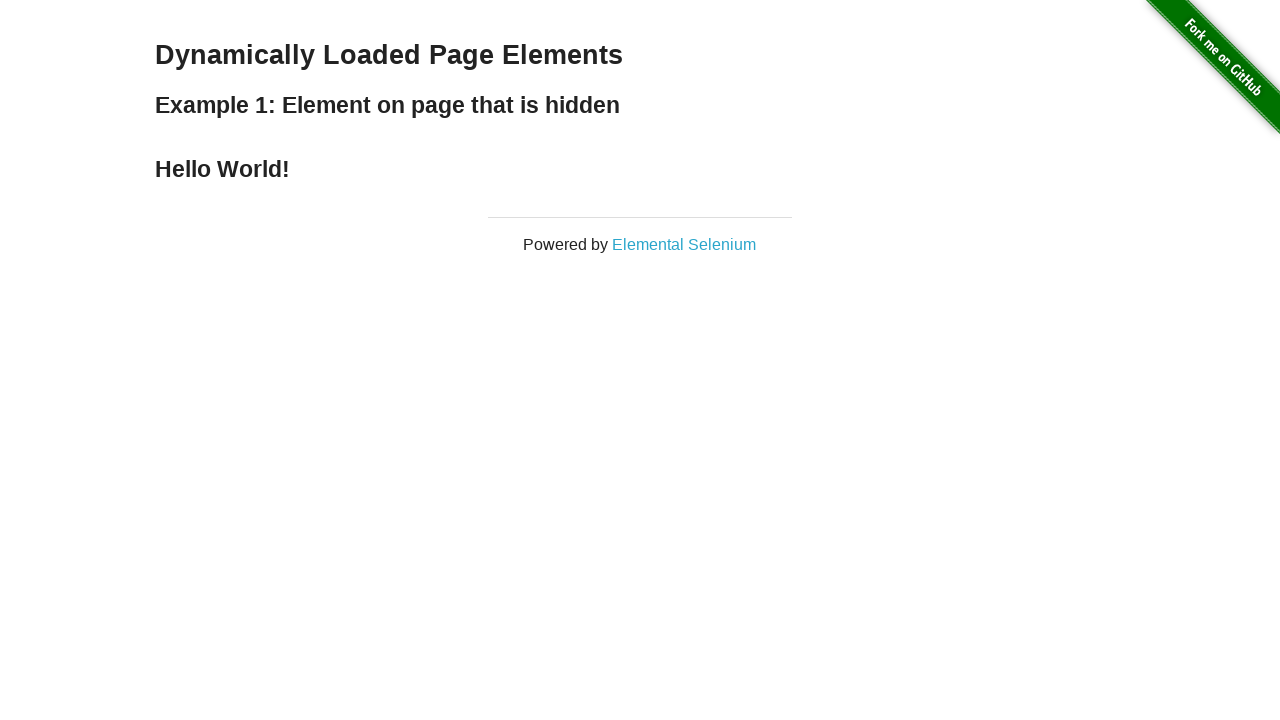

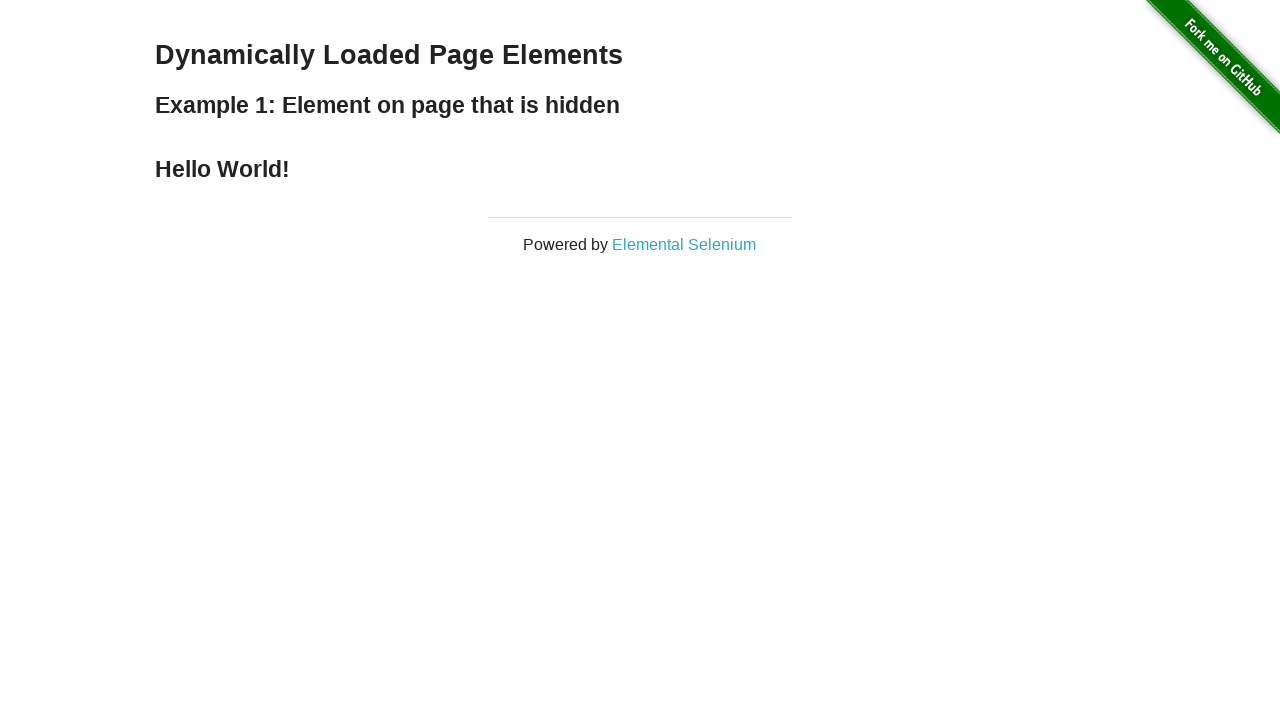